Tests window handling functionality by clicking a link that opens a new window, switching to the new window, and verifying the page titles of both windows.

Starting URL: https://practice.cydeo.com/windows

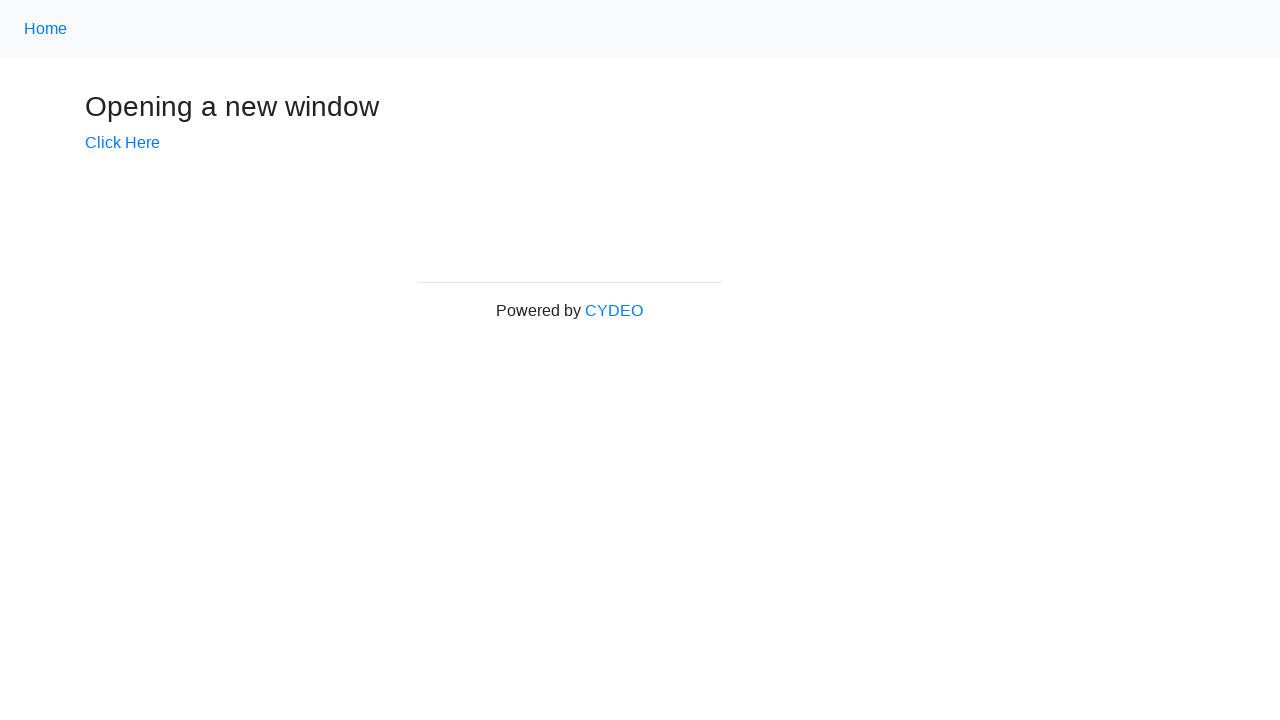

Verified main window title is 'Windows'
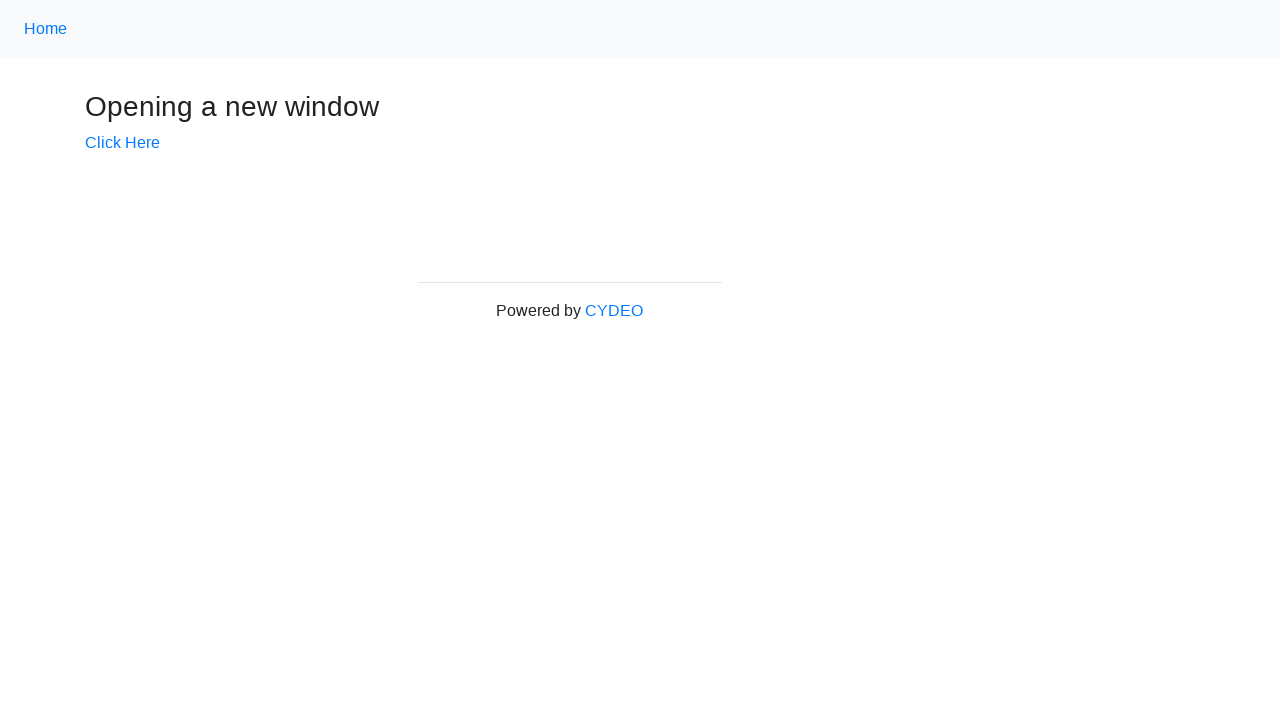

Clicked 'Click Here' link to open new window at (122, 143) on text=Click Here
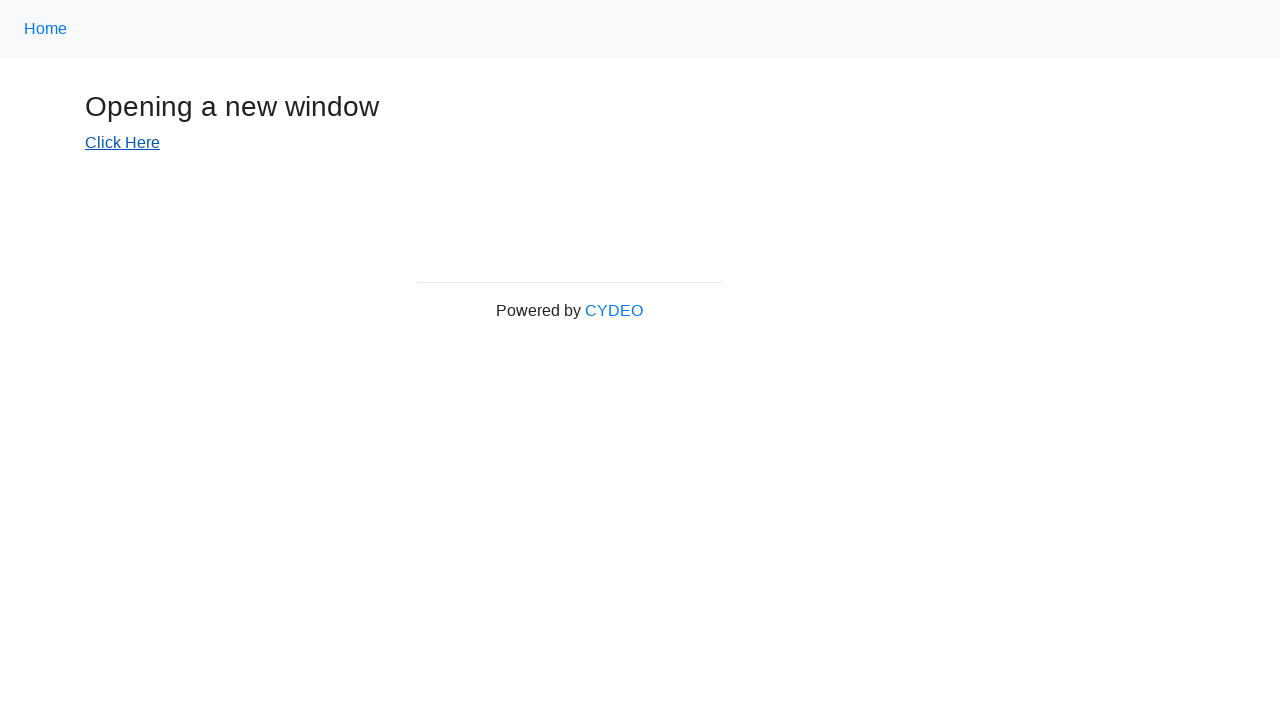

New window page loaded completely
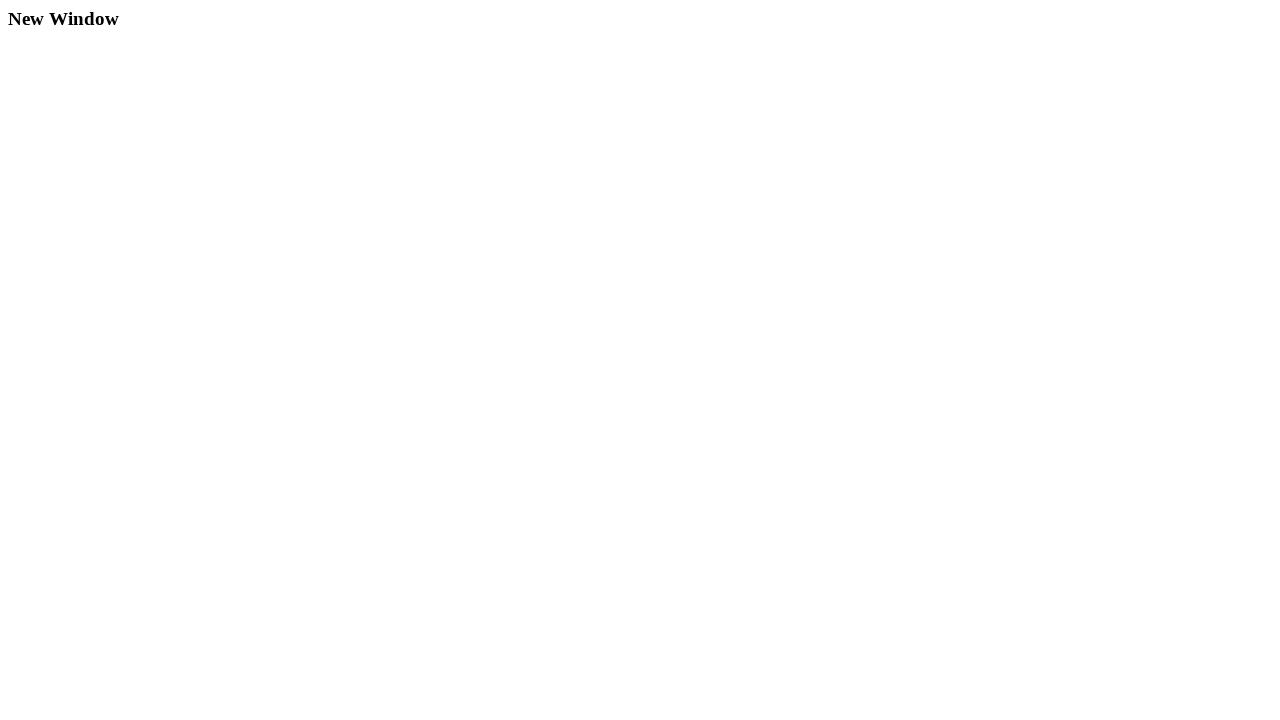

Verified new window title is 'New Window'
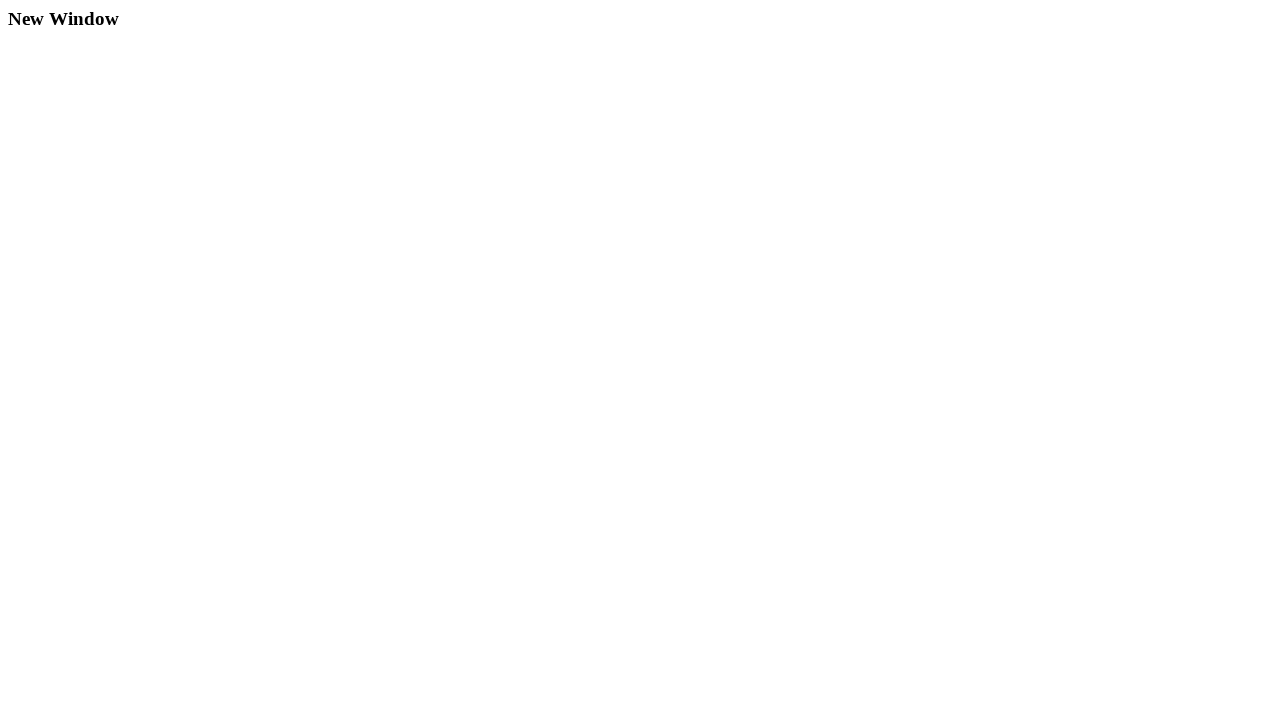

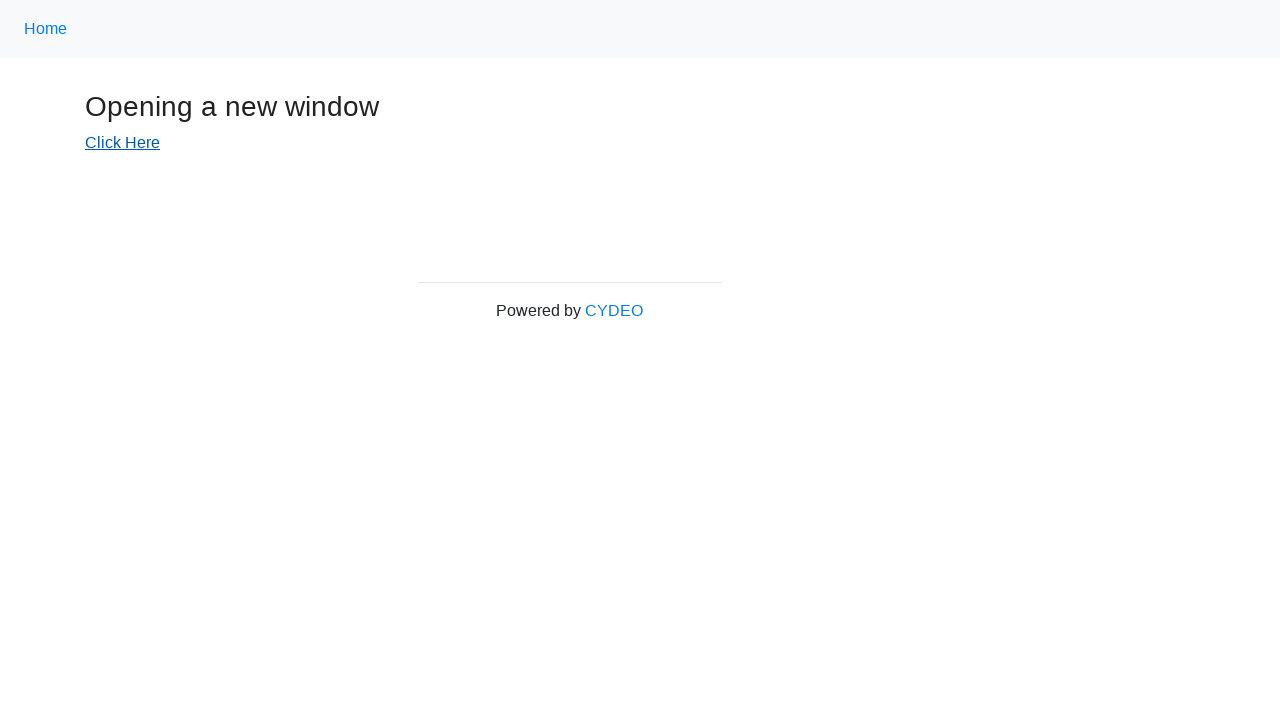